Tests navigation functionality by clicking a link, navigating back and forward, and verifying the page title

Starting URL: https://omayo.blogspot.com/

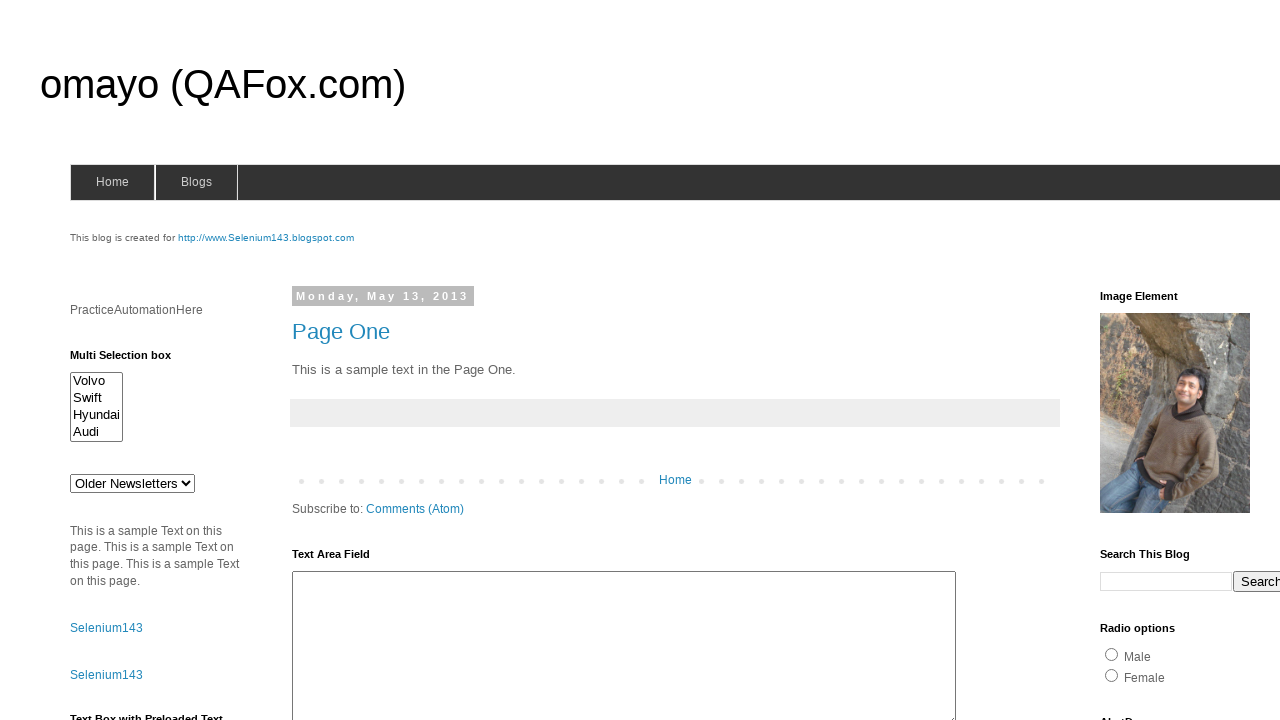

Clicked on the compendiumdev link at (1160, 360) on a:text('compendiumdev')
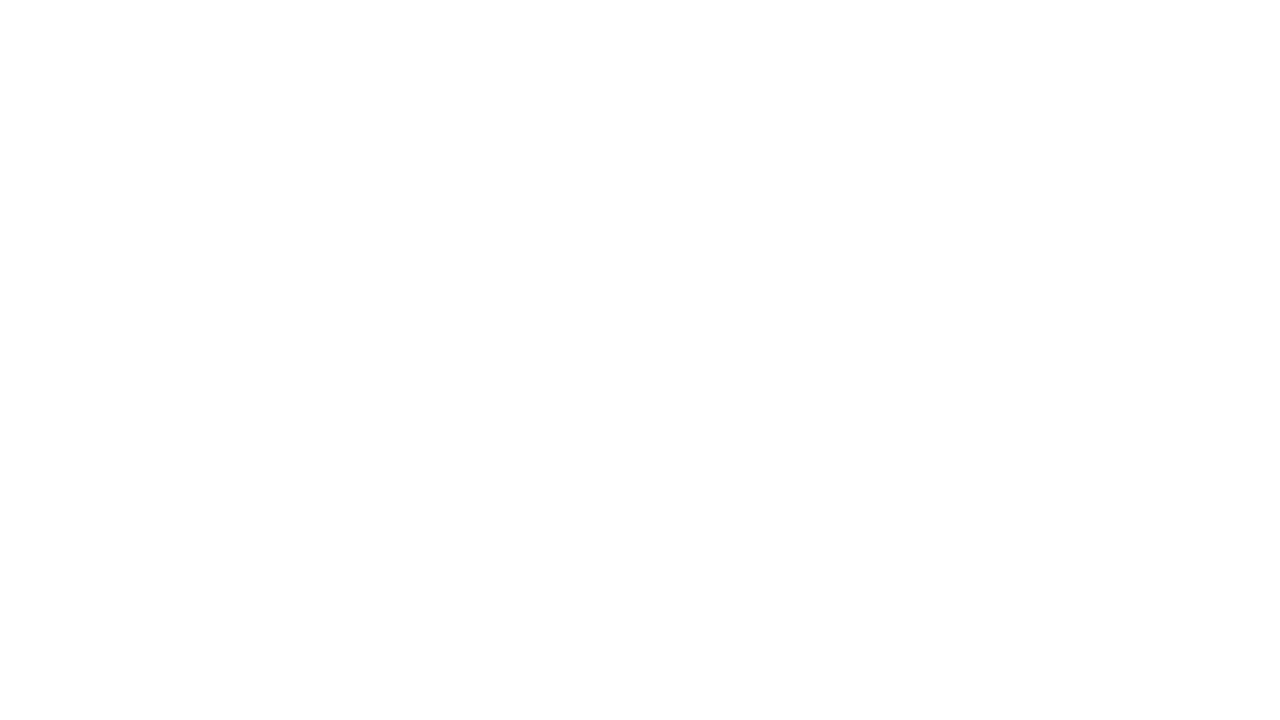

Navigated back to the previous page
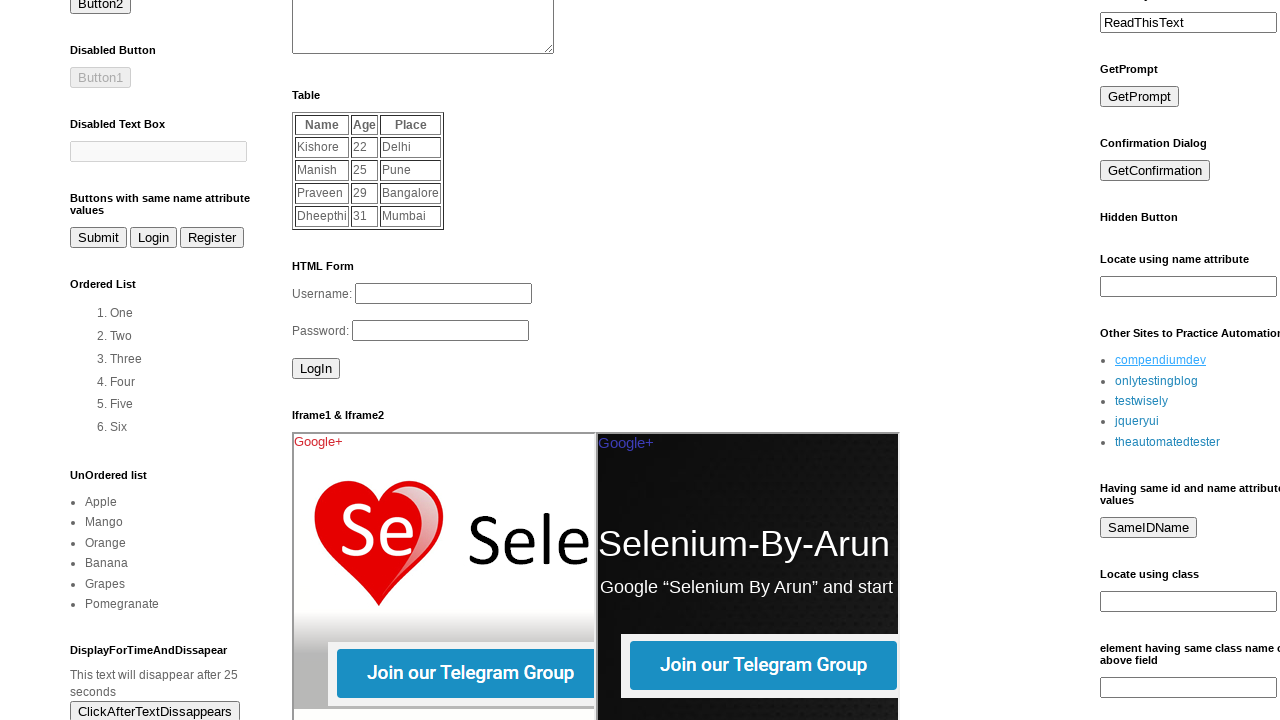

Navigated forward to the compendiumdev page
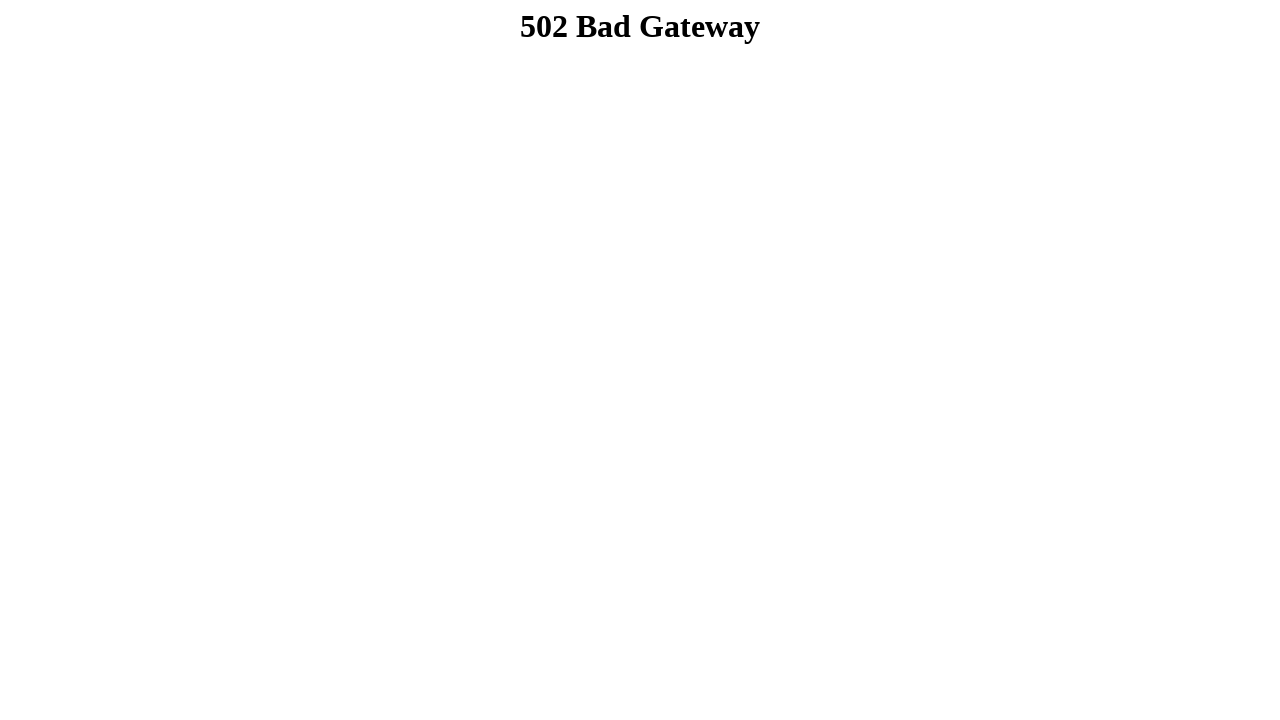

Retrieved page title: '502 Bad Gateway'
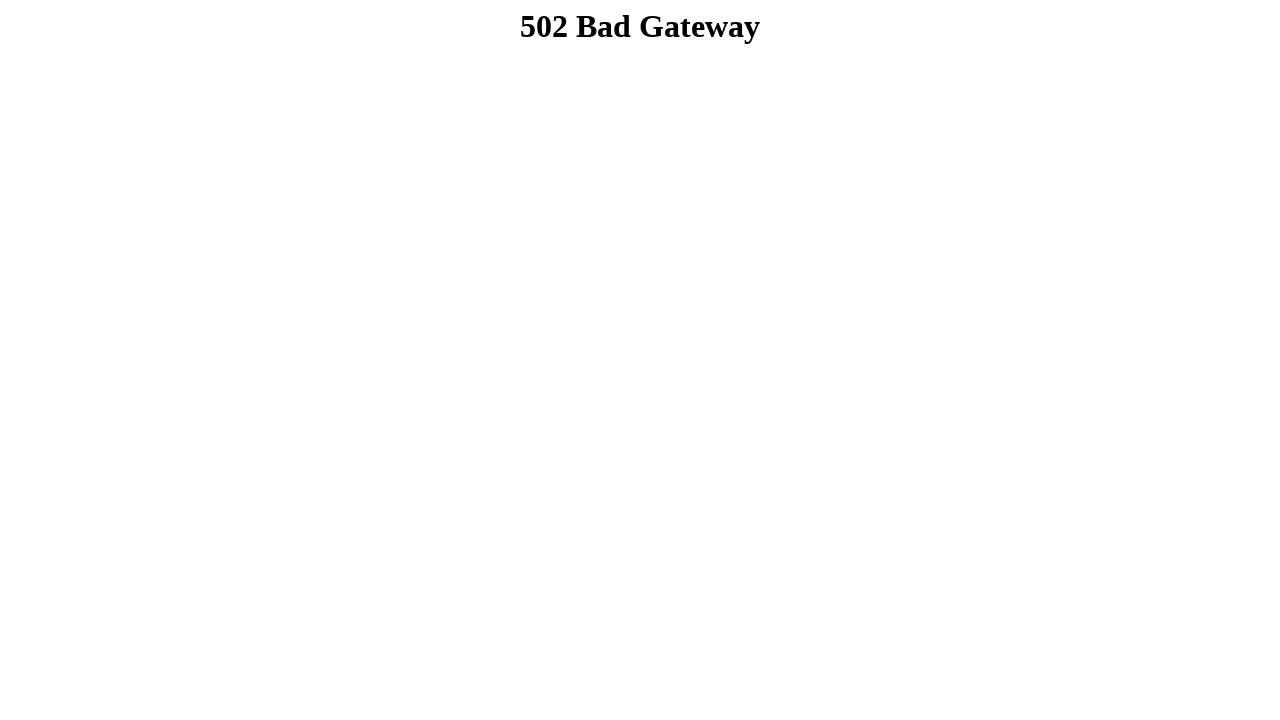

Page title verification failed - expected 'basic web page title', got '502 Bad Gateway'
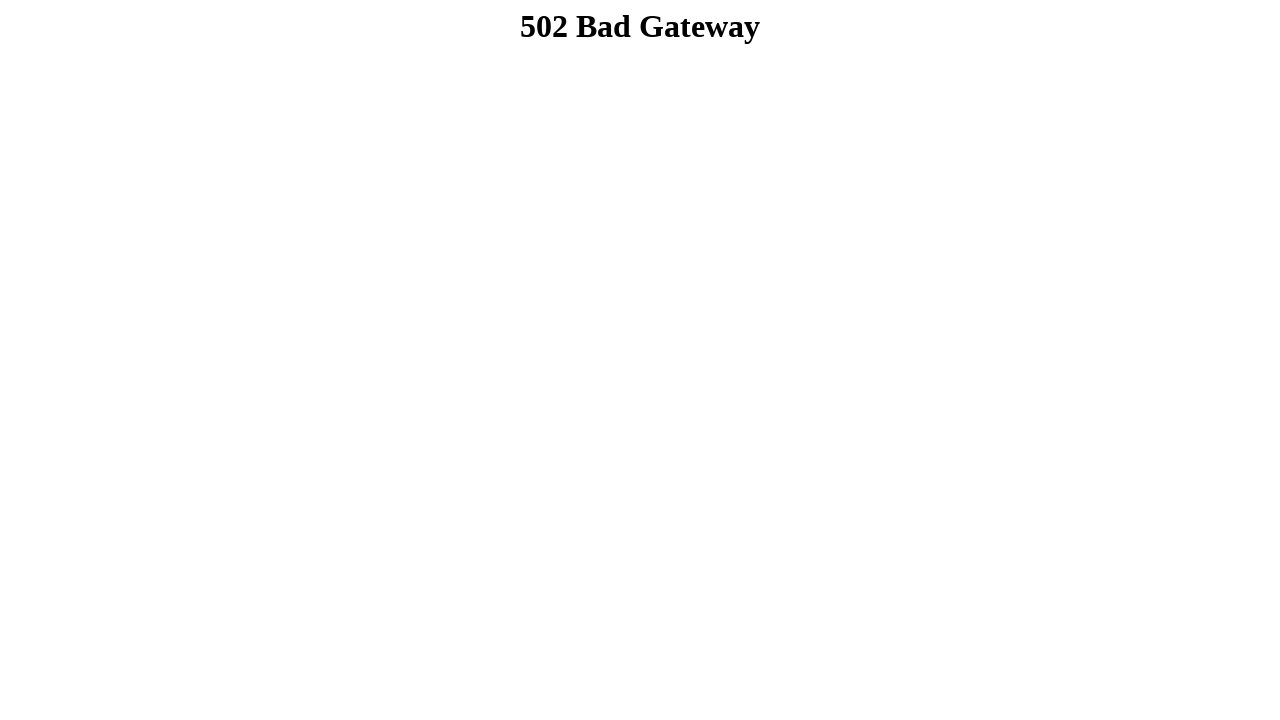

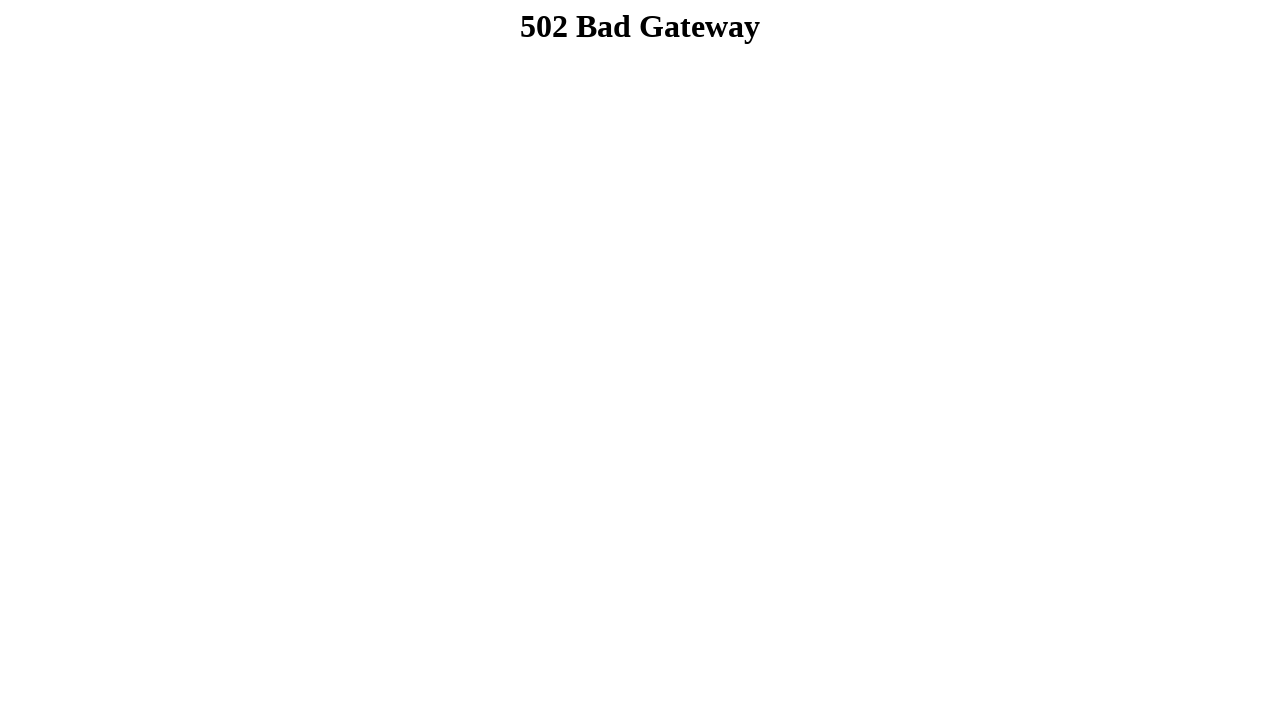